Tests complete all checkbox state updates (duplicate test in Draft section)

Starting URL: https://demo.playwright.dev/todomvc

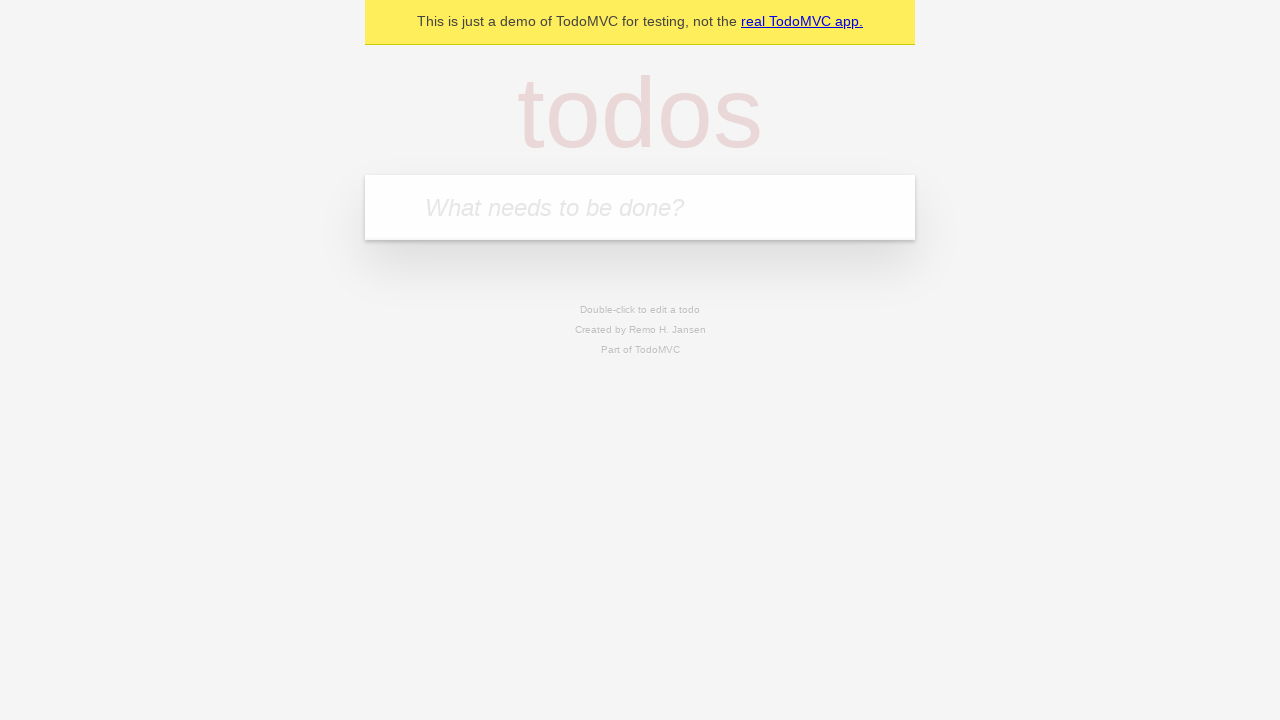

Filled todo input with 'buy some cheese' on internal:attr=[placeholder="What needs to be done?"i]
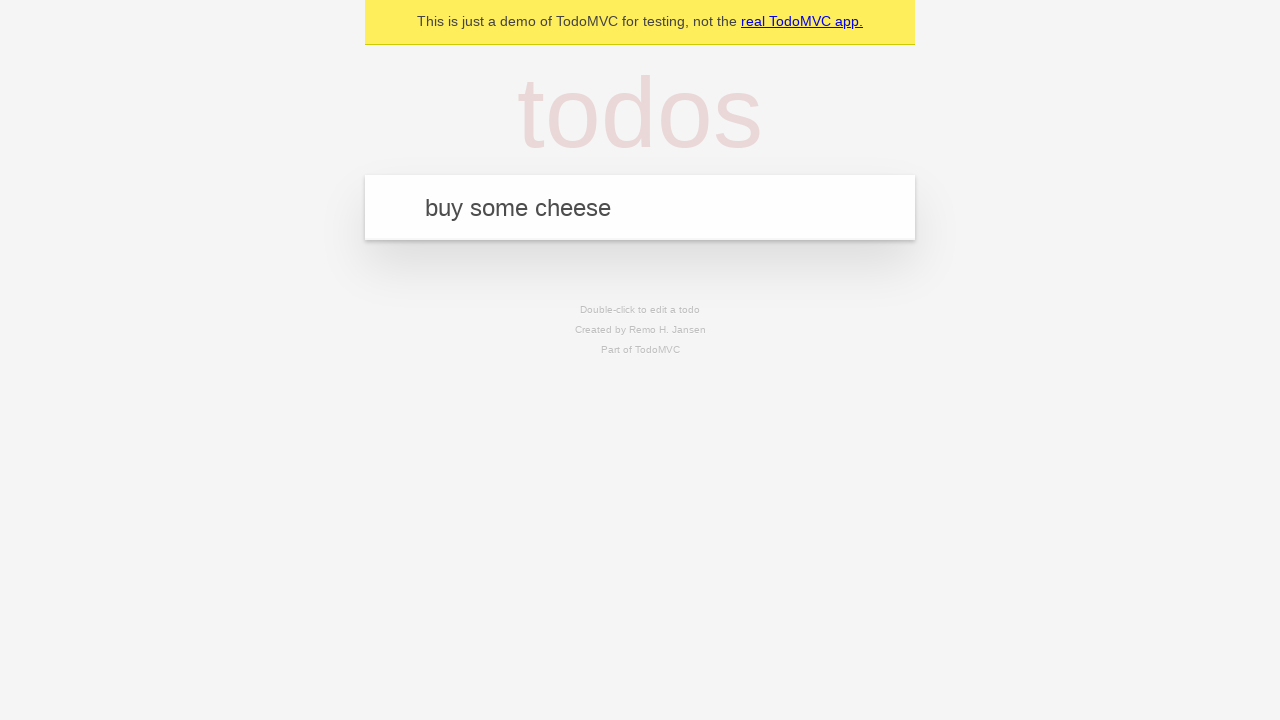

Pressed Enter to add first todo on internal:attr=[placeholder="What needs to be done?"i]
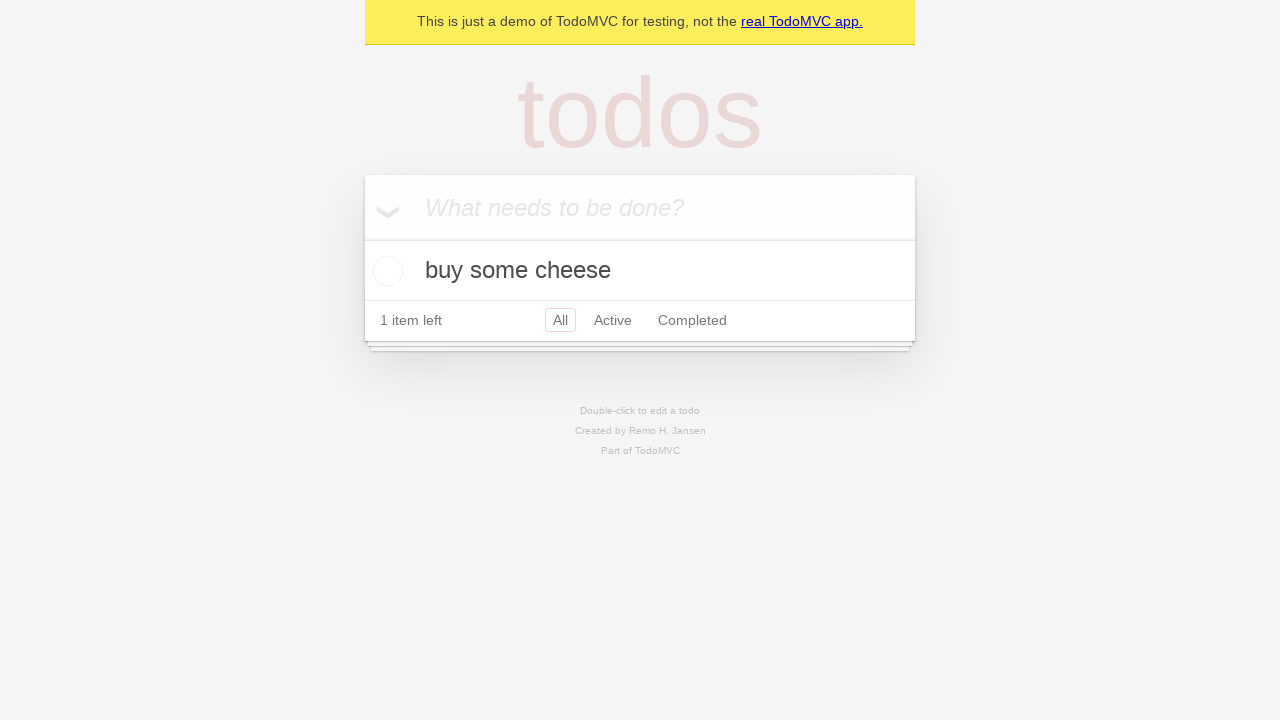

Filled todo input with 'feed the cat' on internal:attr=[placeholder="What needs to be done?"i]
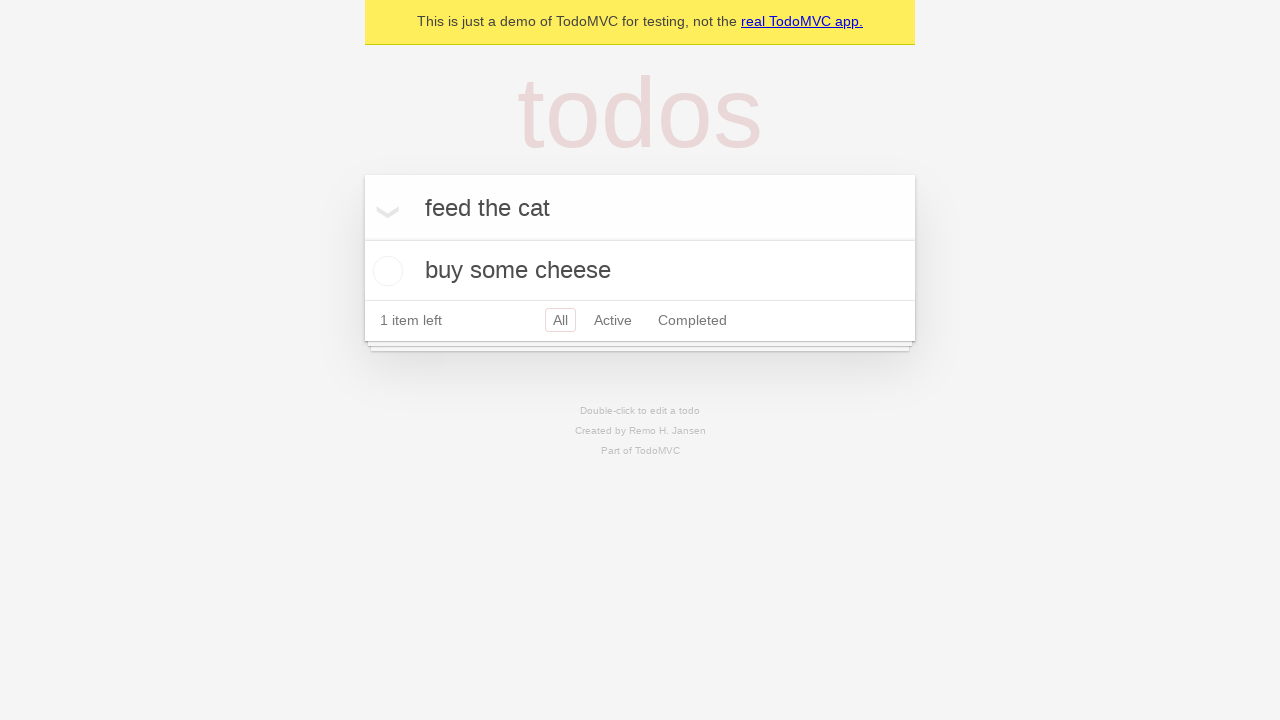

Pressed Enter to add second todo on internal:attr=[placeholder="What needs to be done?"i]
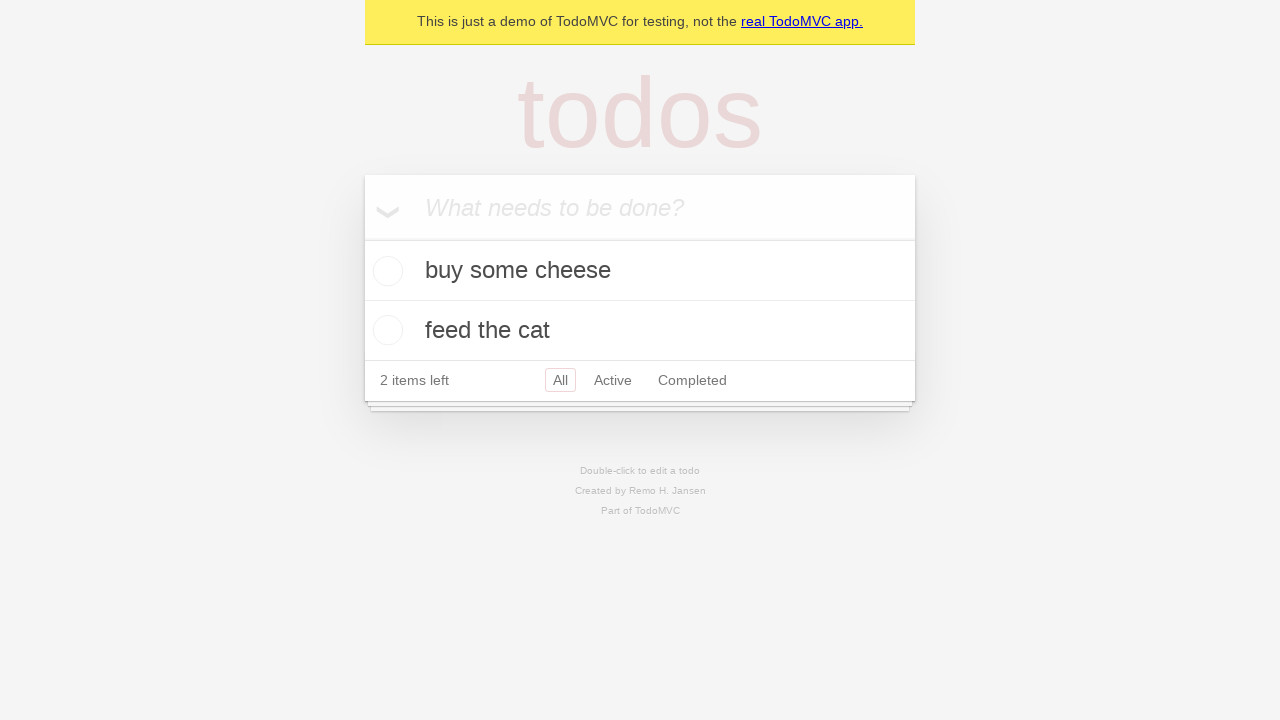

Filled todo input with 'book a doctors appointment' on internal:attr=[placeholder="What needs to be done?"i]
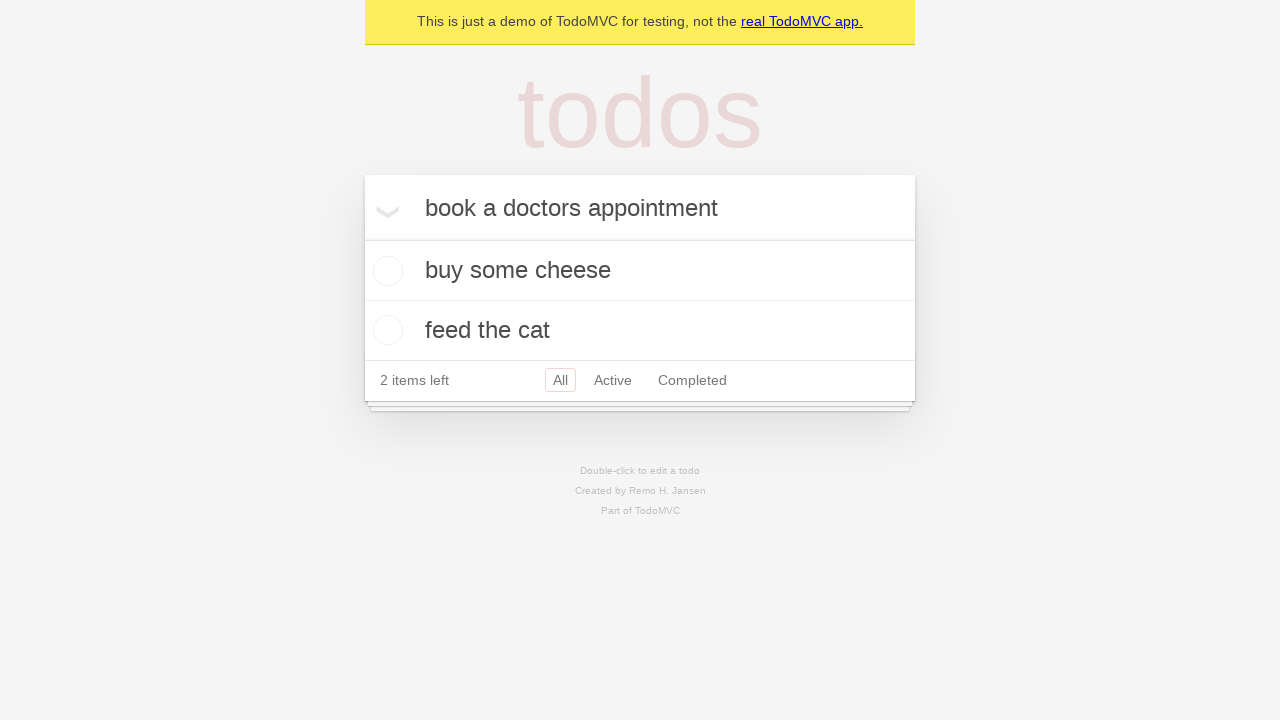

Pressed Enter to add third todo on internal:attr=[placeholder="What needs to be done?"i]
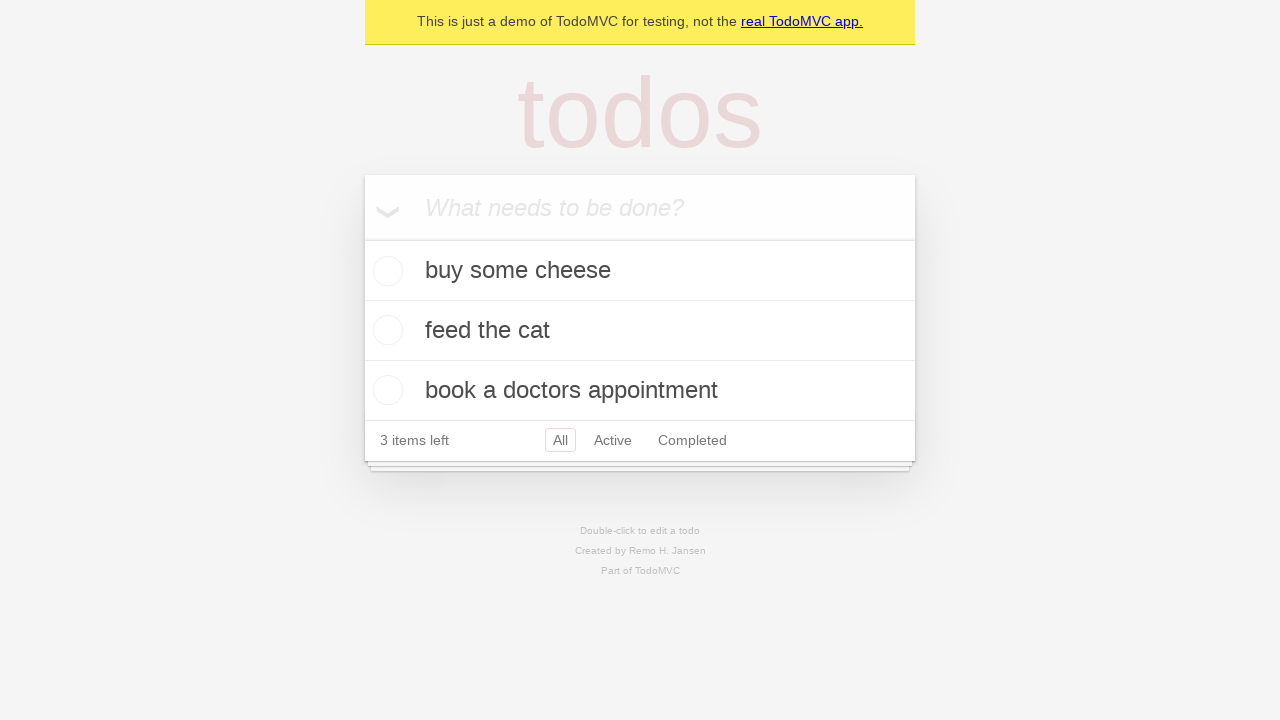

Waited for third todo item to load
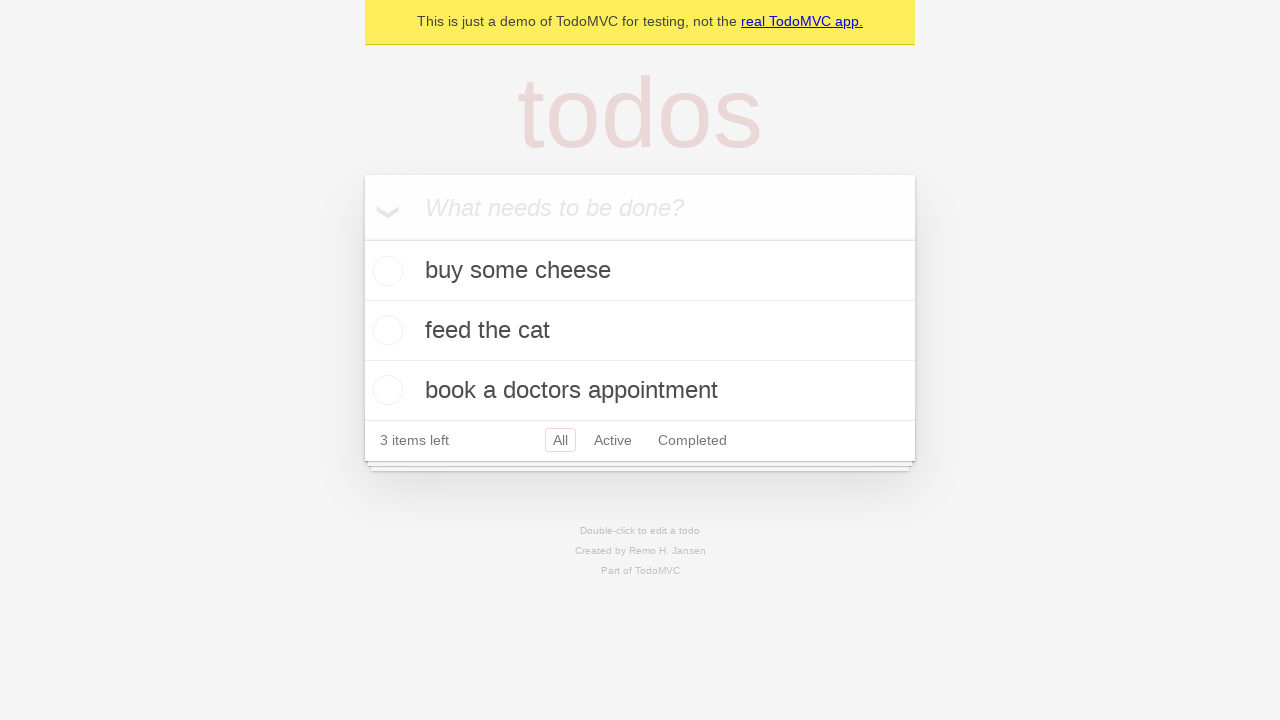

Checked 'Mark all as complete' toggle at (362, 238) on internal:label="Mark all as complete"i
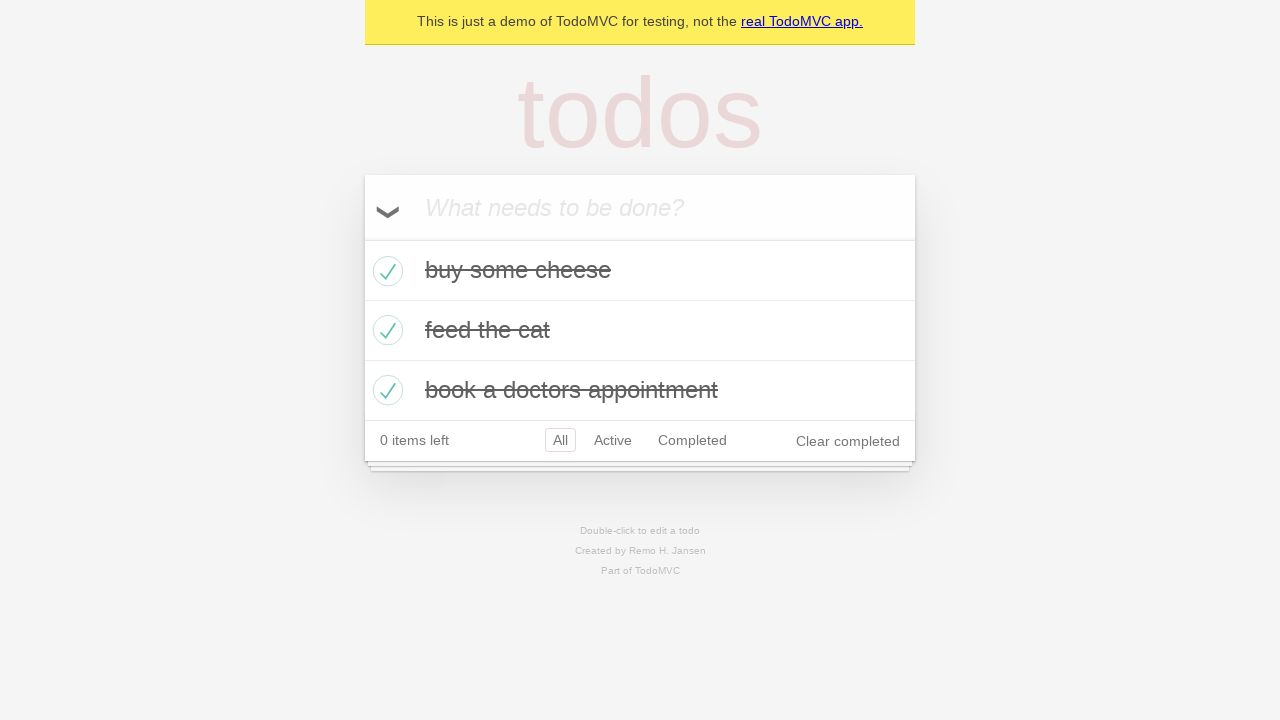

Unchecked first todo item checkbox at (385, 271) on internal:testid=[data-testid="todo-item"s] >> nth=0 >> internal:role=checkbox
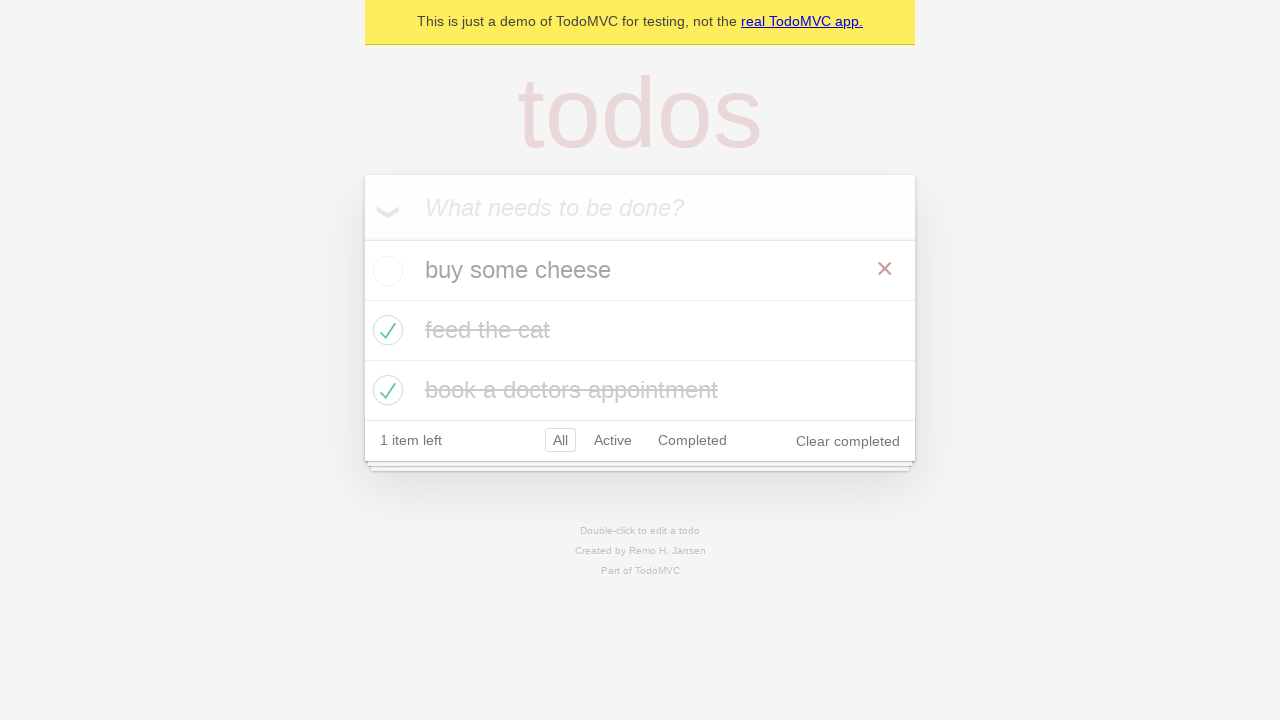

Re-checked first todo item checkbox at (385, 271) on internal:testid=[data-testid="todo-item"s] >> nth=0 >> internal:role=checkbox
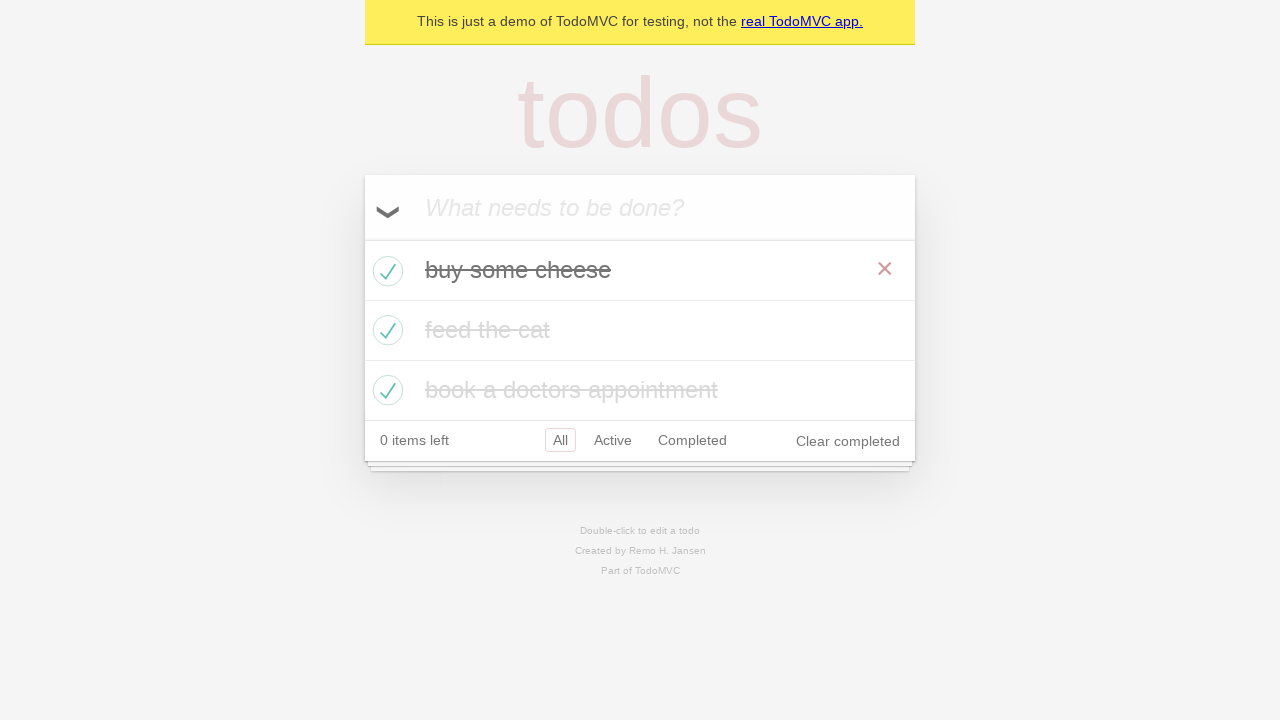

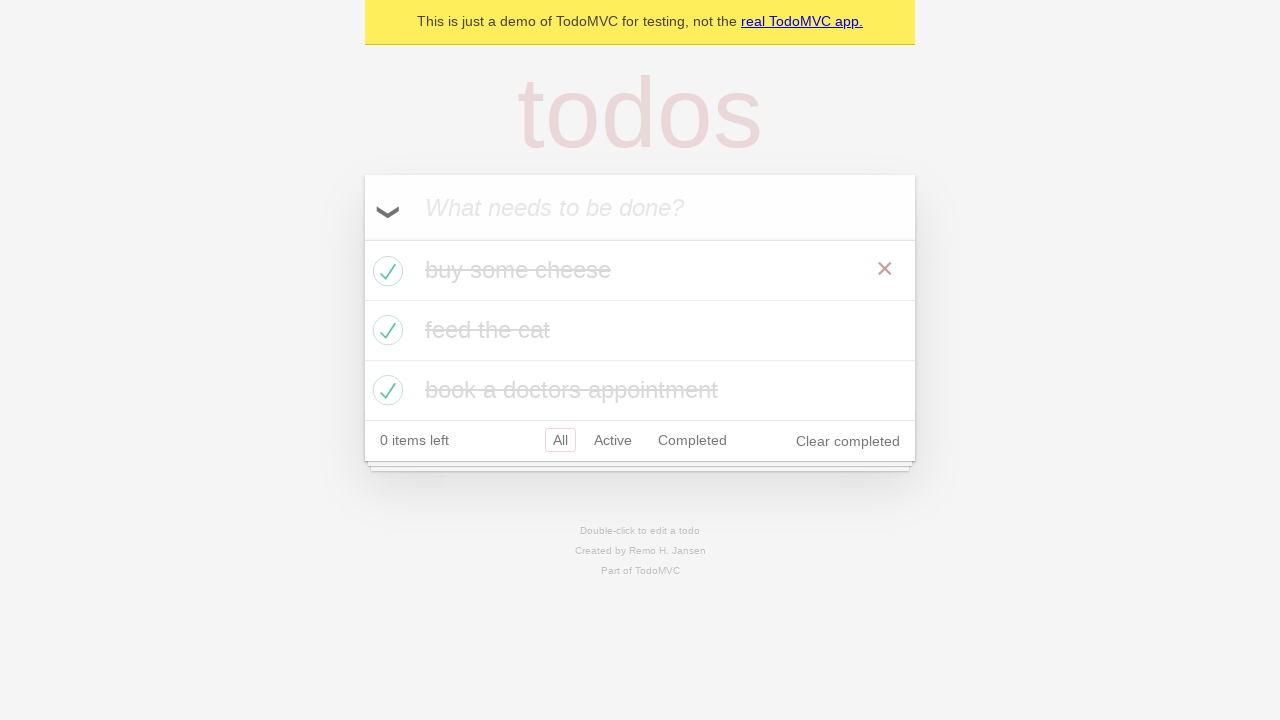